Opens the SpiceJet airline website homepage and verifies it loads successfully

Starting URL: https://www.spicejet.com/

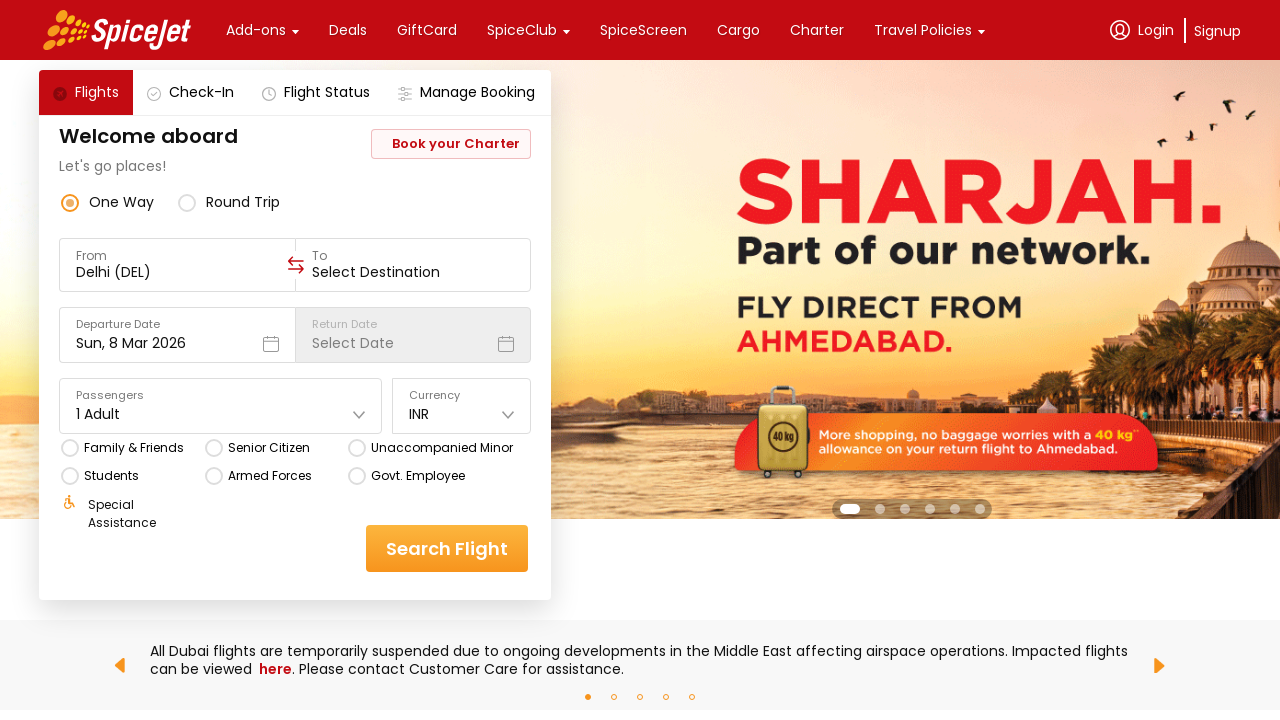

Waited for DOM content to load on SpiceJet homepage
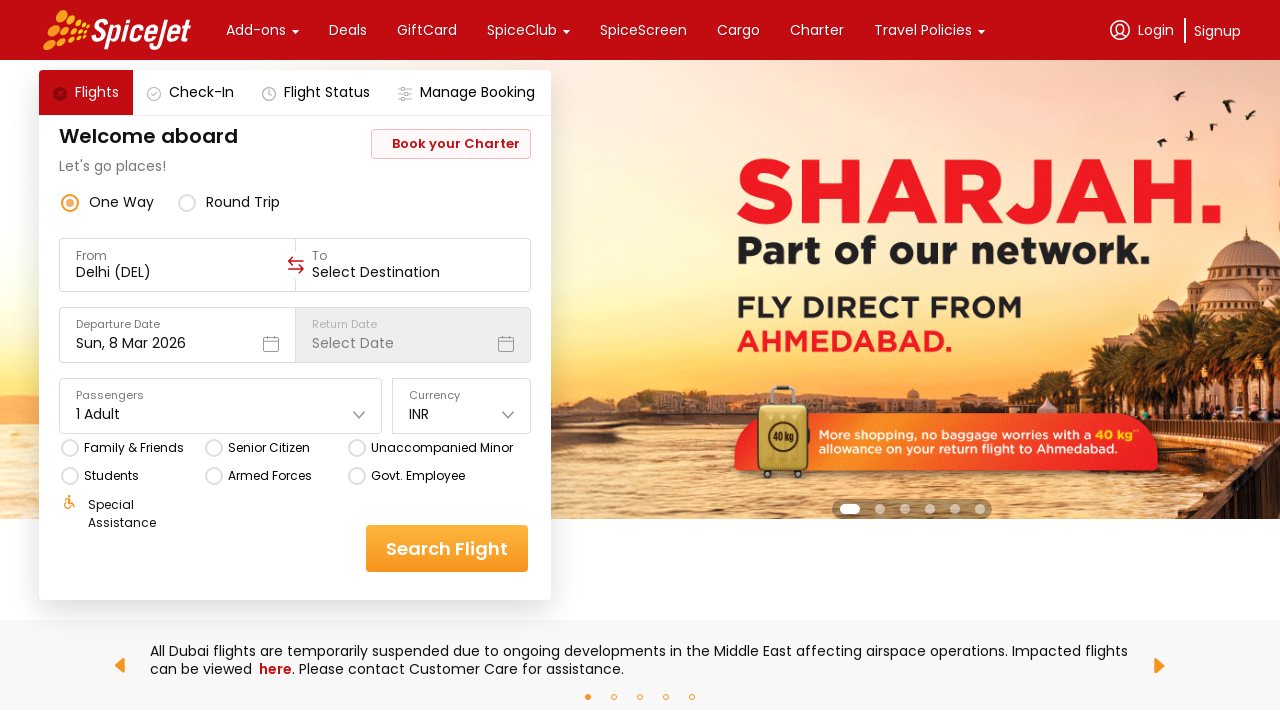

Verified body element is visible - SpiceJet homepage loaded successfully
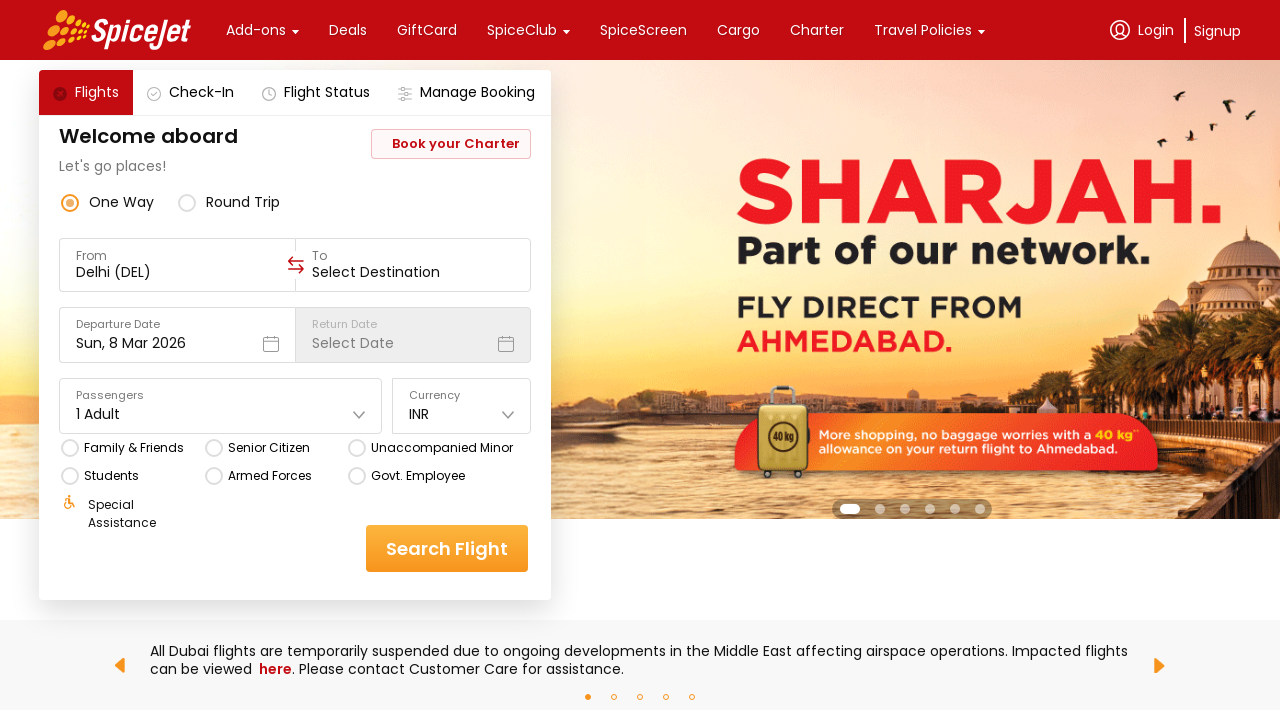

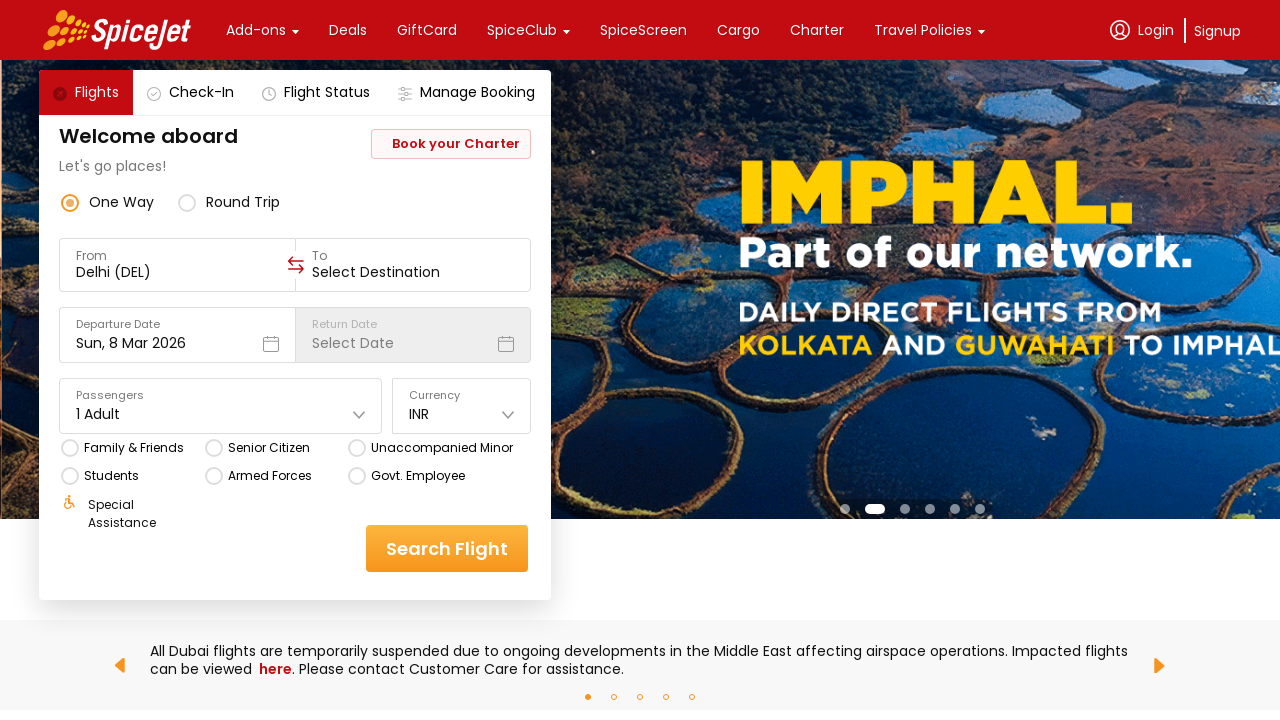